Tests calendar date selection by opening a date picker and selecting a specific date

Starting URL: http://seleniumpractise.blogspot.com/2016/08/how-to-handle-calendar-in-selenium.html

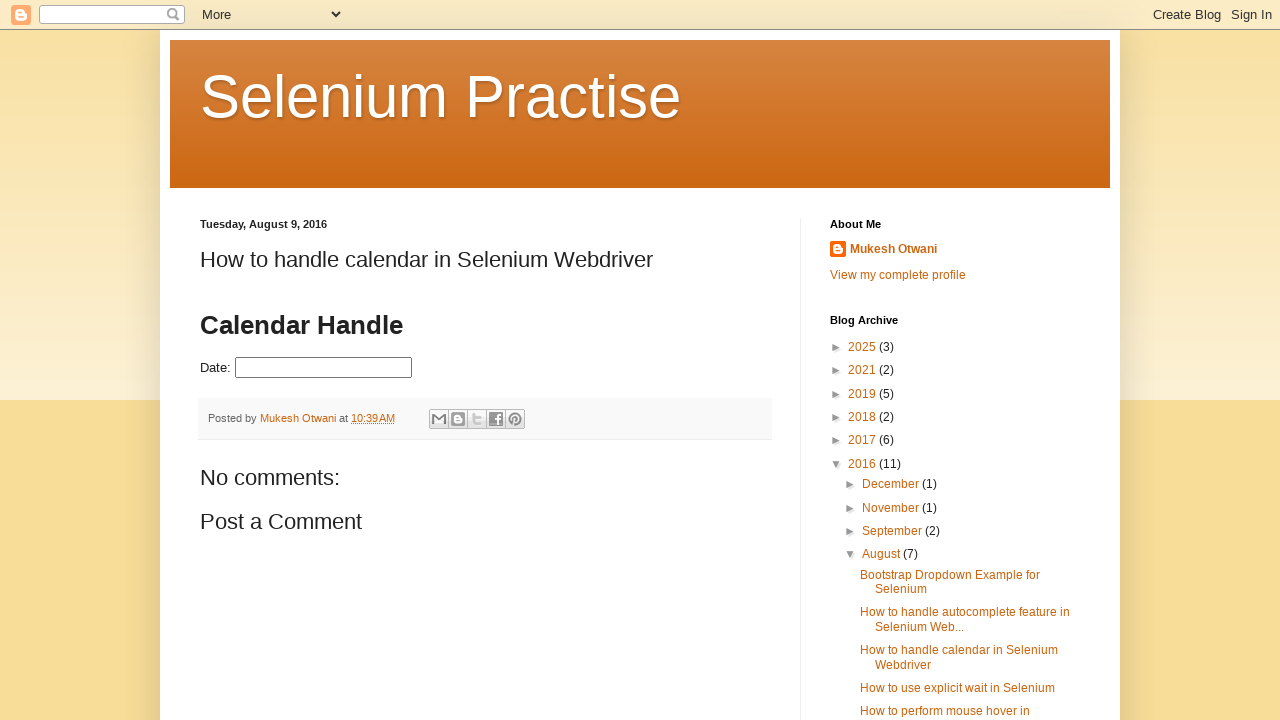

Clicked on date picker to open calendar at (324, 368) on #datepicker
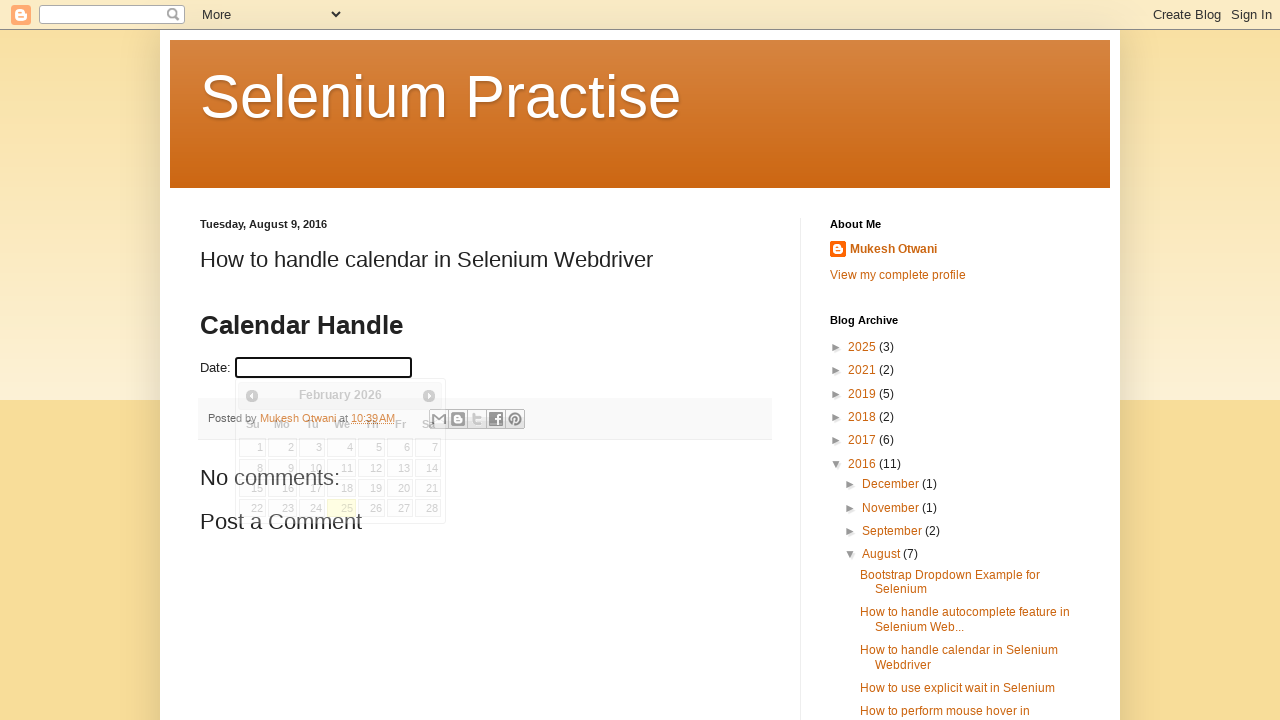

Selected date 21 from the calendar at (428, 488) on xpath=//a[text()='21']
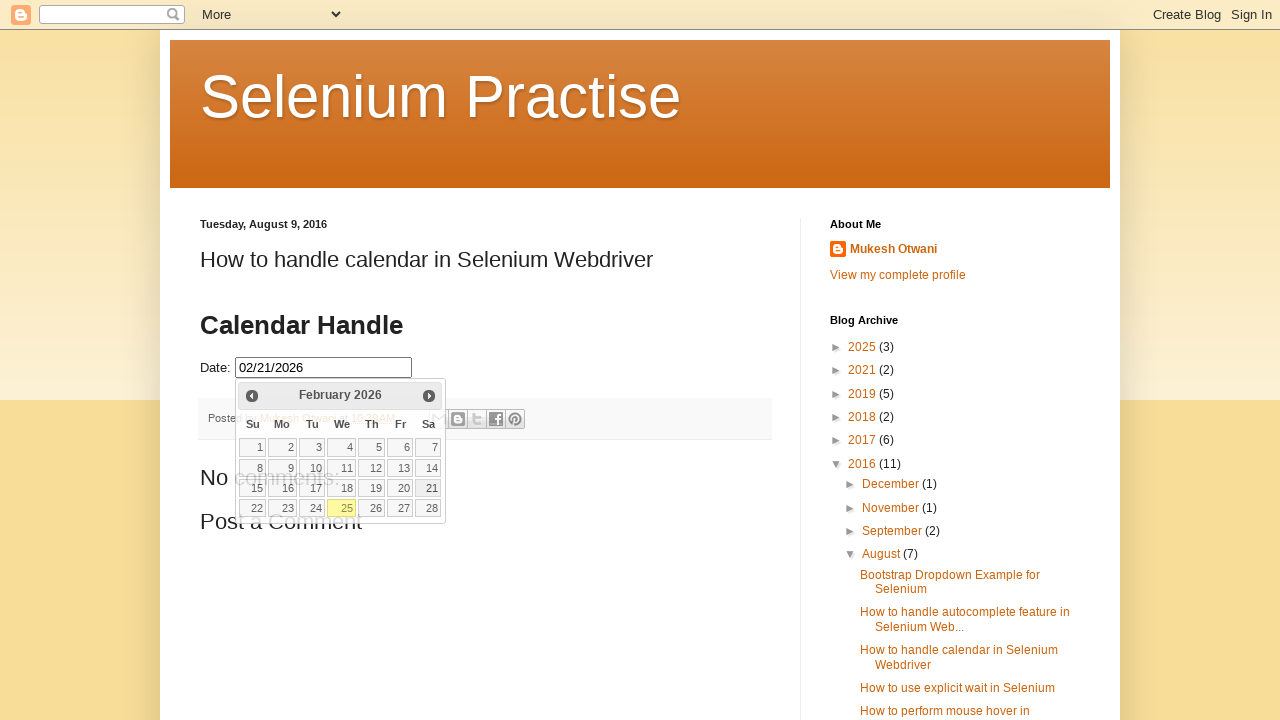

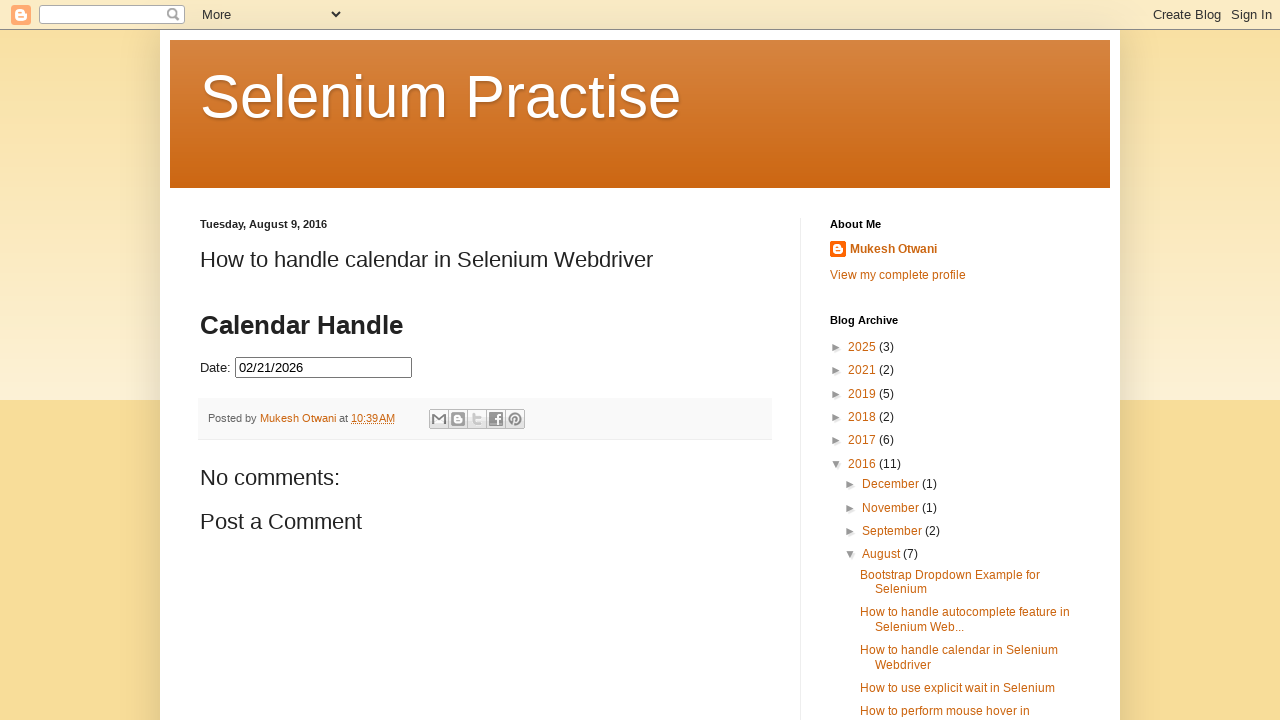